Tests basic clicking functionality by clicking on the login element on a webshop page

Starting URL: https://danube-webshop.herokuapp.com/

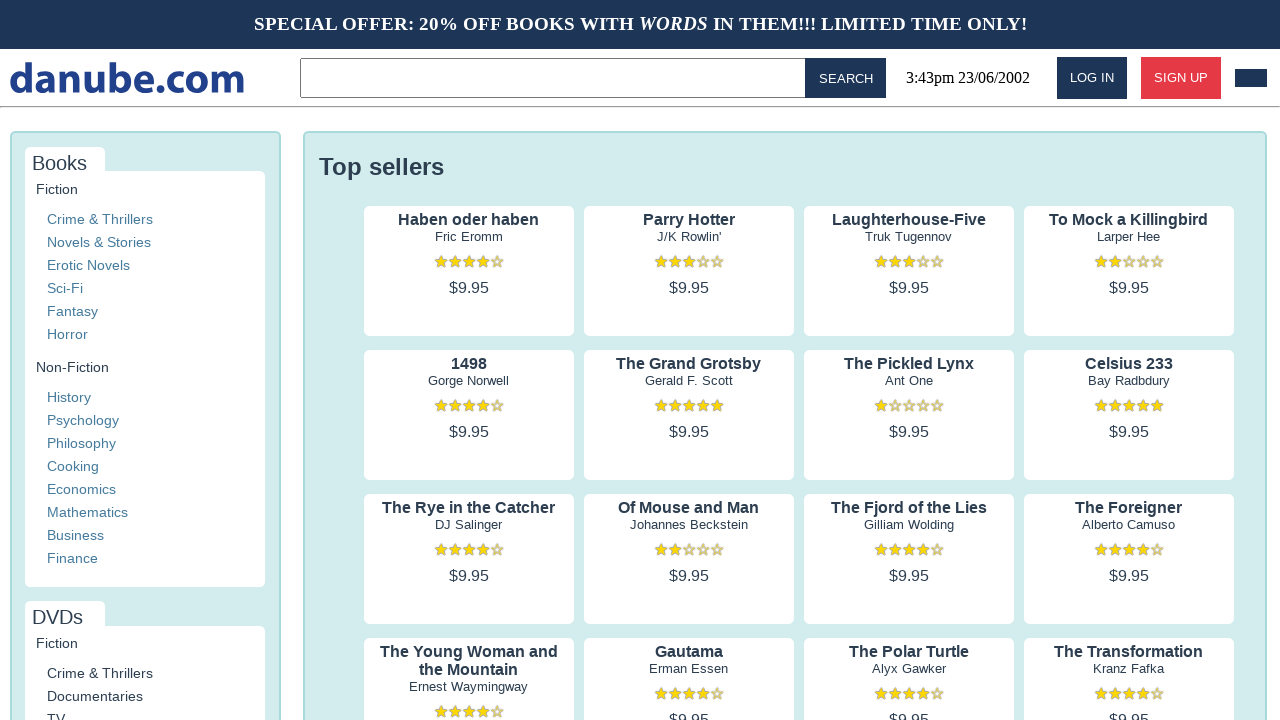

Navigated to Danube webshop homepage
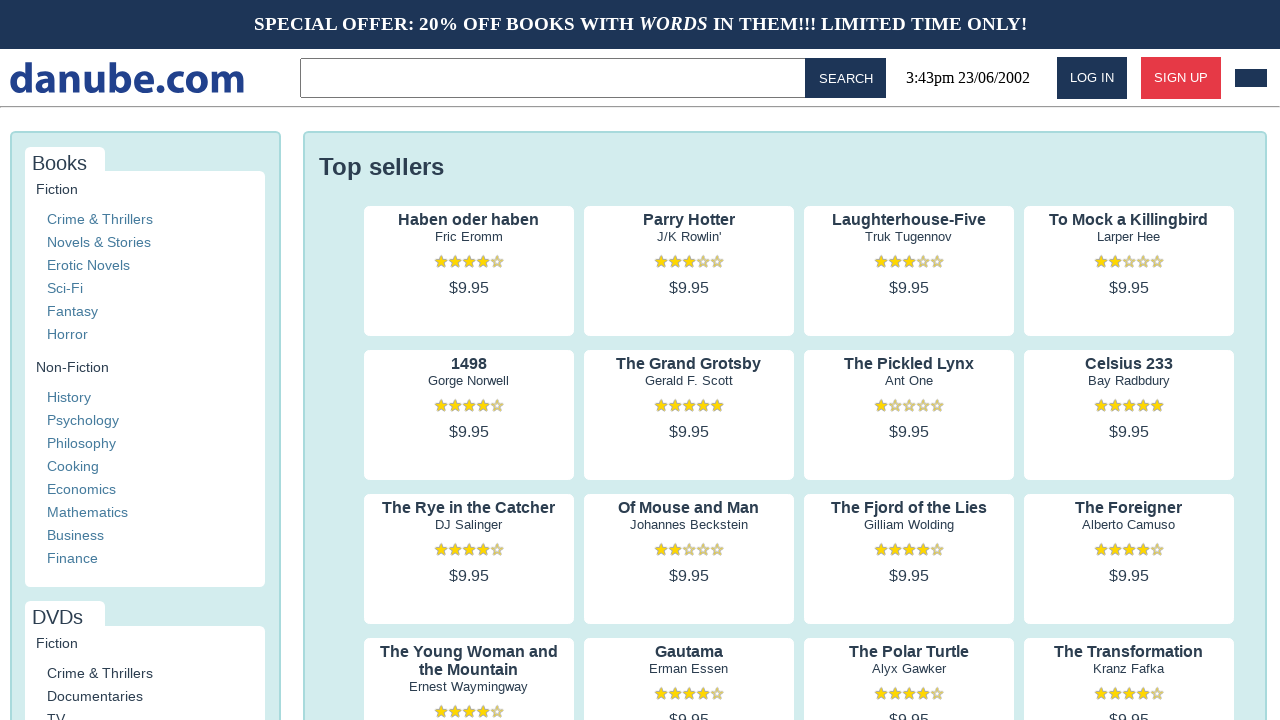

Clicked on login element at (1092, 78) on #login
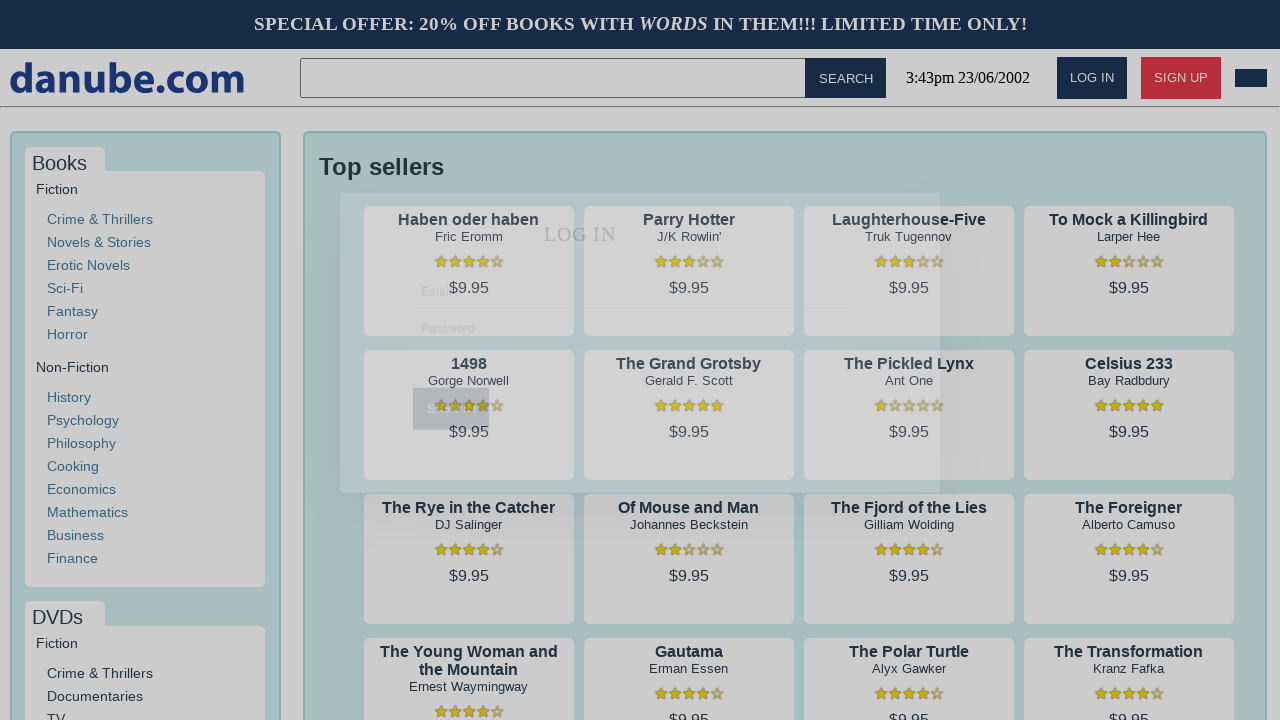

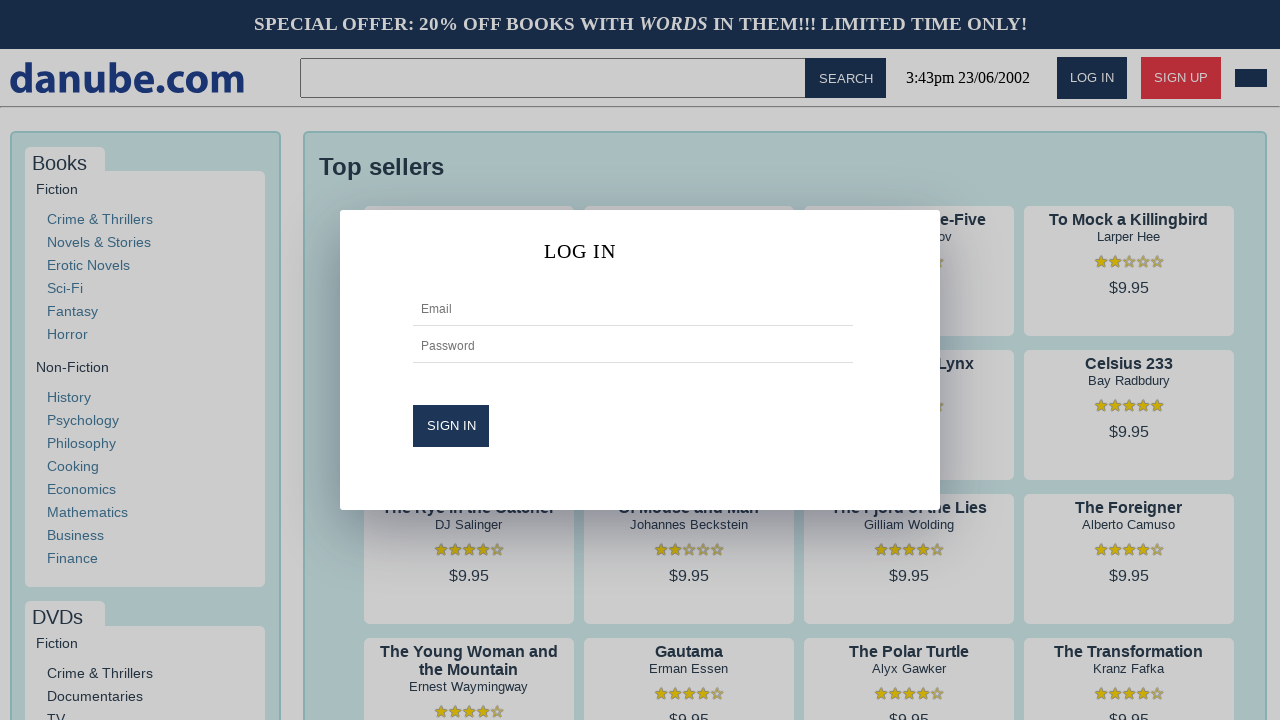